Tests explicit wait for element invisibility by clicking Remove button and waiting for a checkbox element to become invisible

Starting URL: https://the-internet.herokuapp.com/dynamic_controls

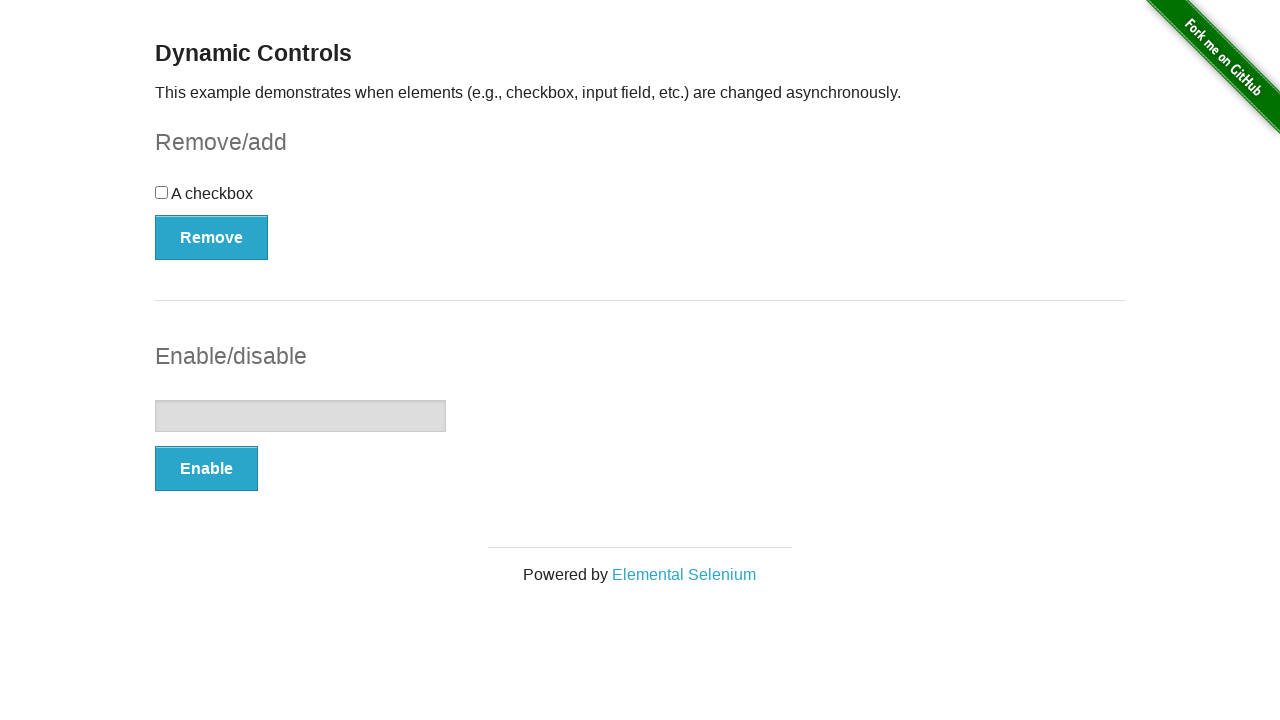

Navigated to dynamic controls page
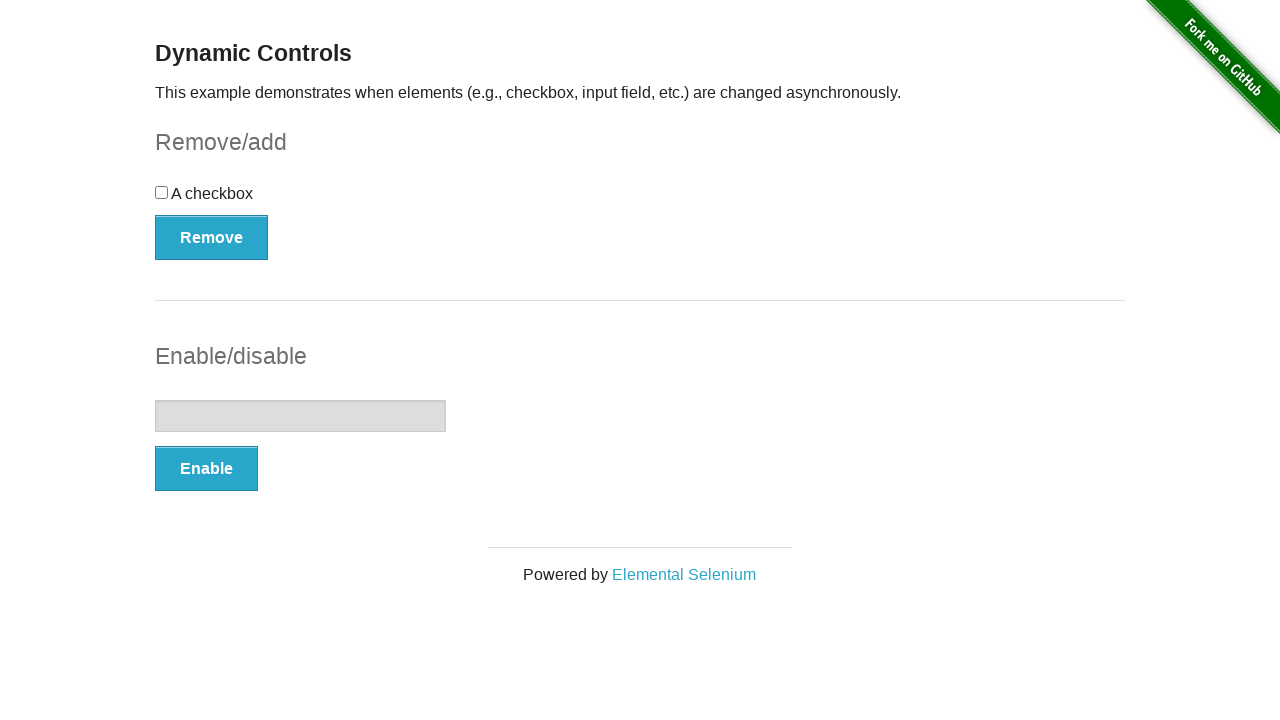

Clicked Remove button at (212, 237) on xpath=//button[.='Remove']
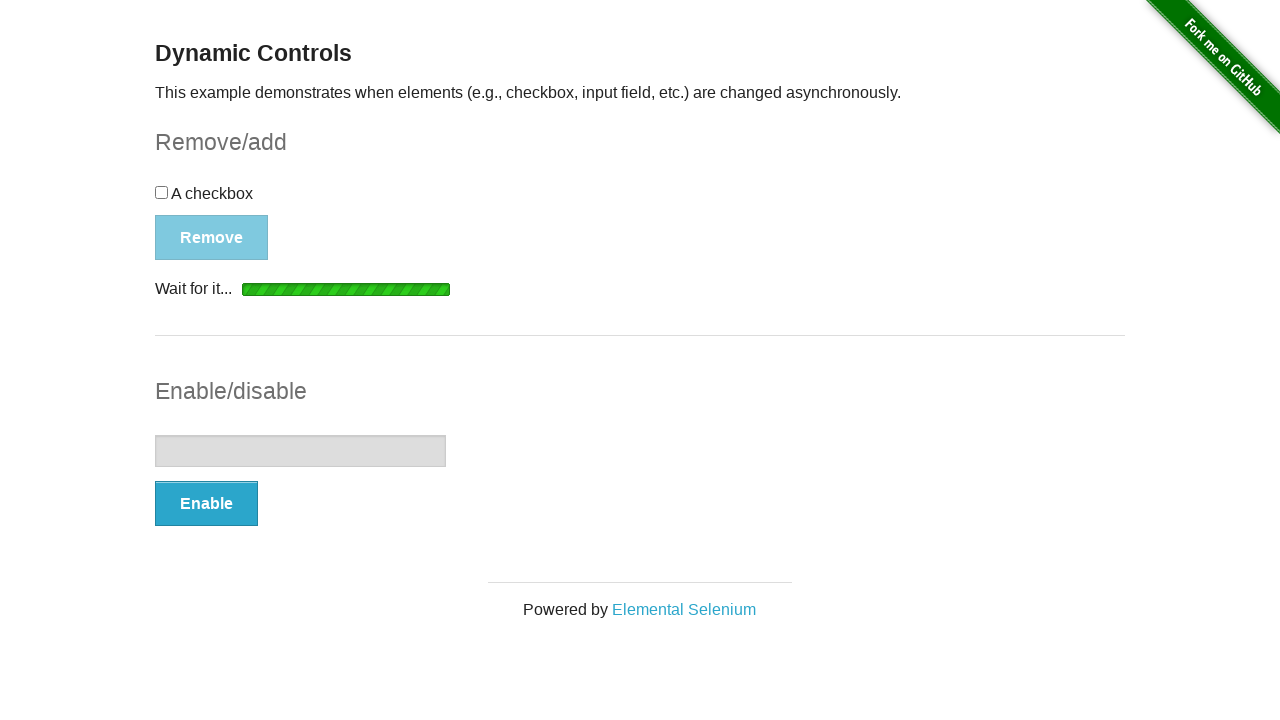

Checkbox element became invisible after clicking Remove
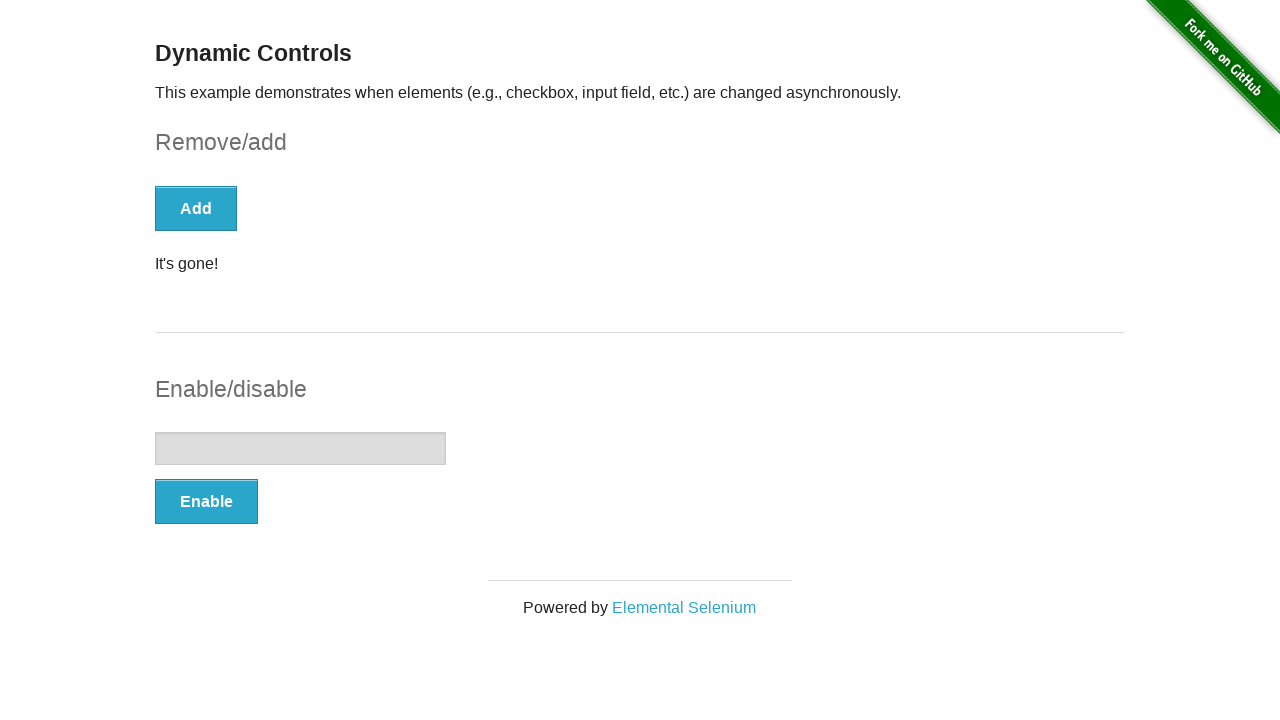

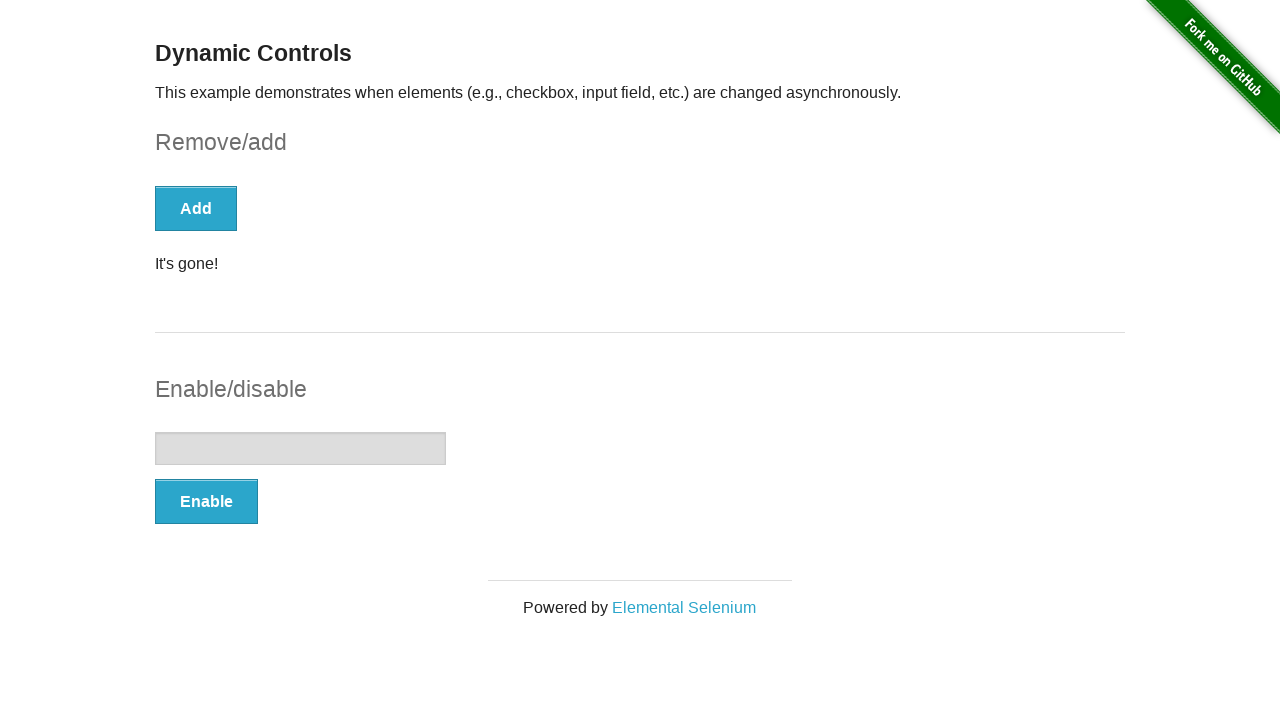